Tests dropdown handling by selecting options using index and value methods

Starting URL: https://the-internet.herokuapp.com/dropdown

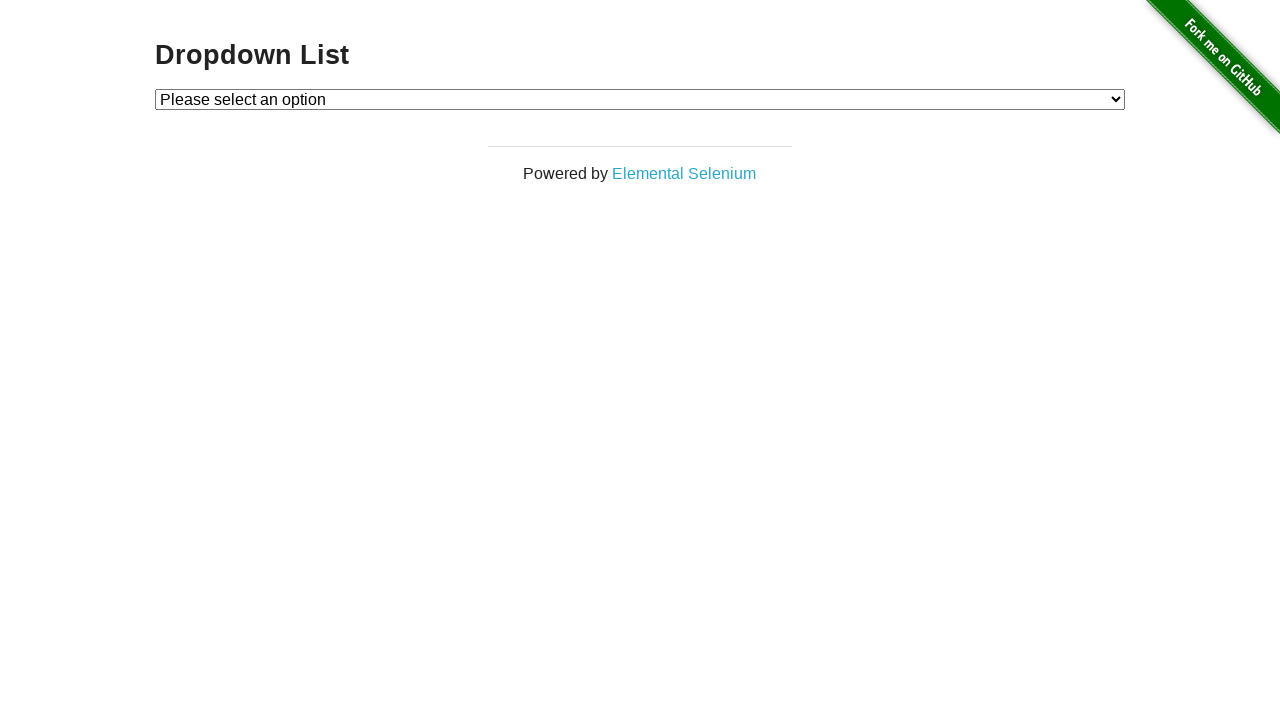

Located dropdown element with ID 'dropdown'
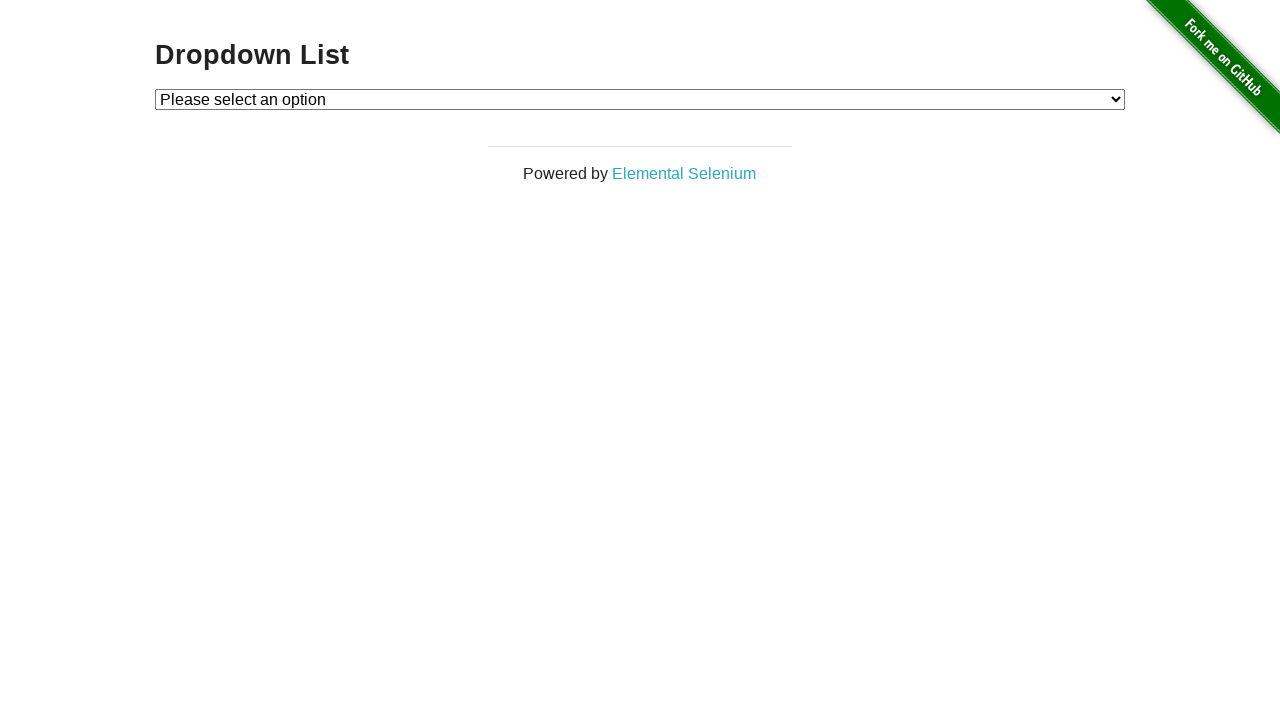

Selected dropdown option at index 1 on #dropdown
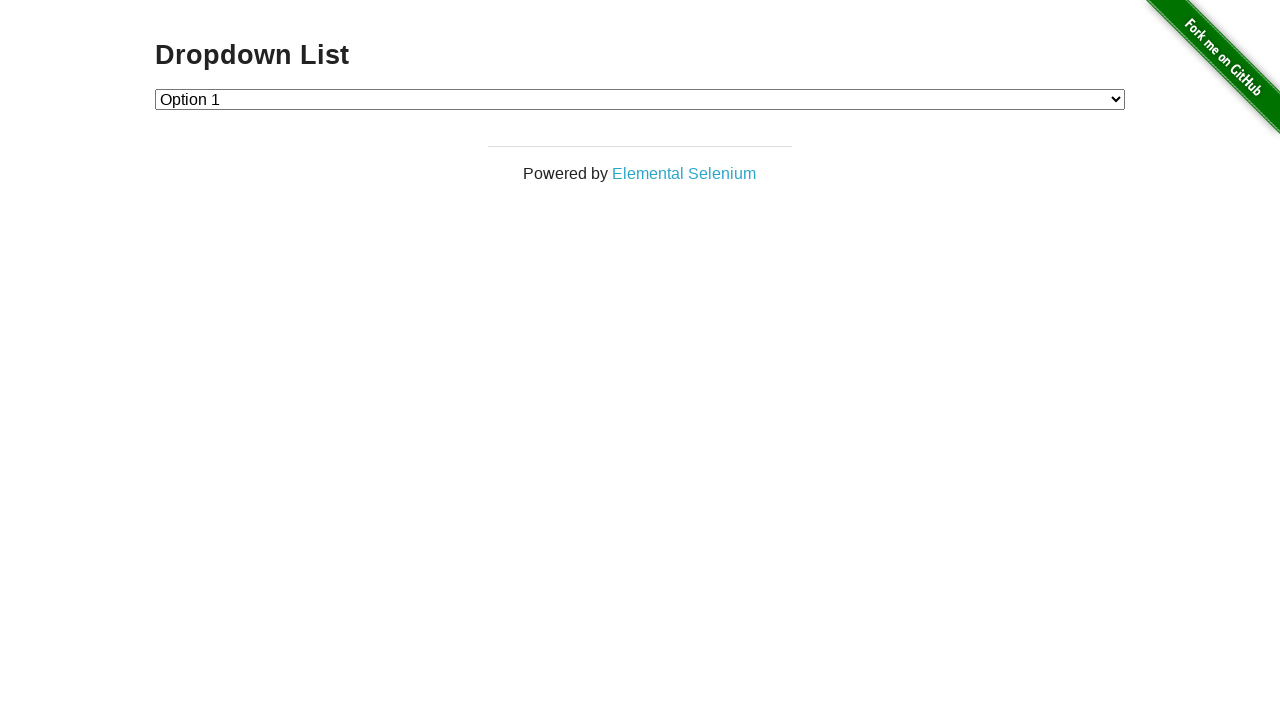

Selected dropdown option with value '2' on #dropdown
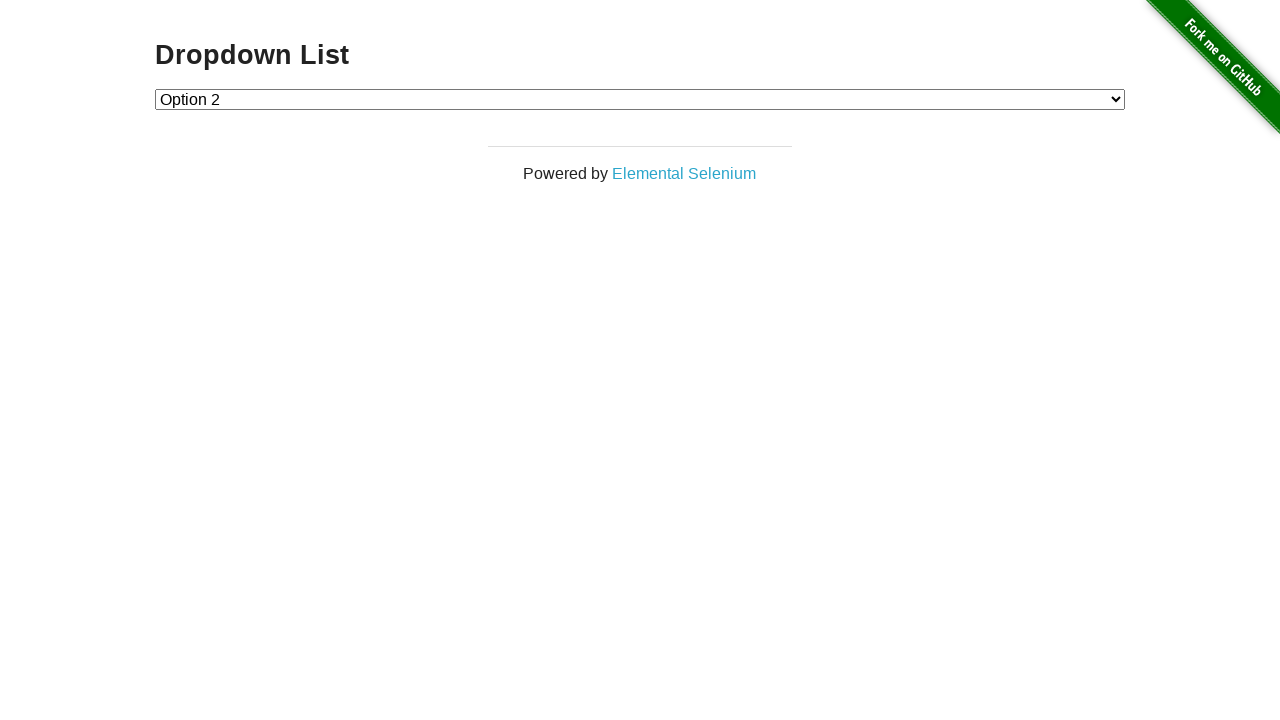

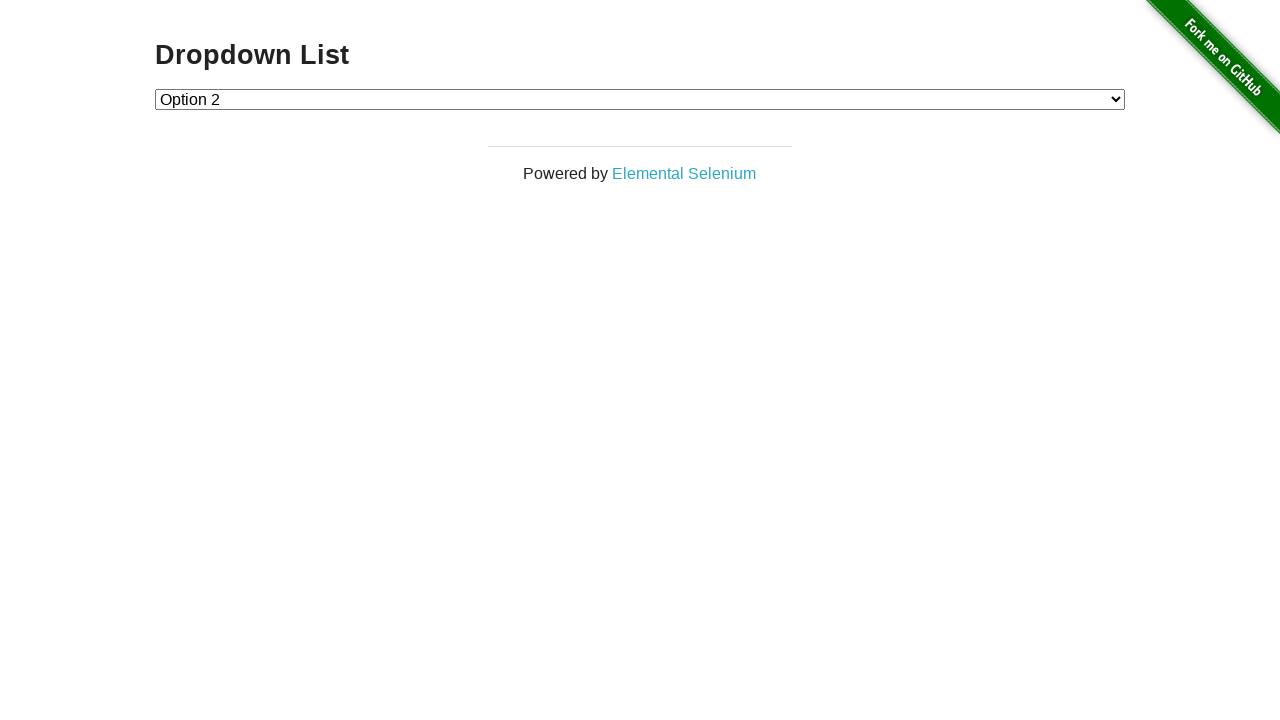